Tests Gmail's footer links by opening Privacy and Help pages in new windows, then navigating to Terms of Service

Starting URL: http://gmail.com

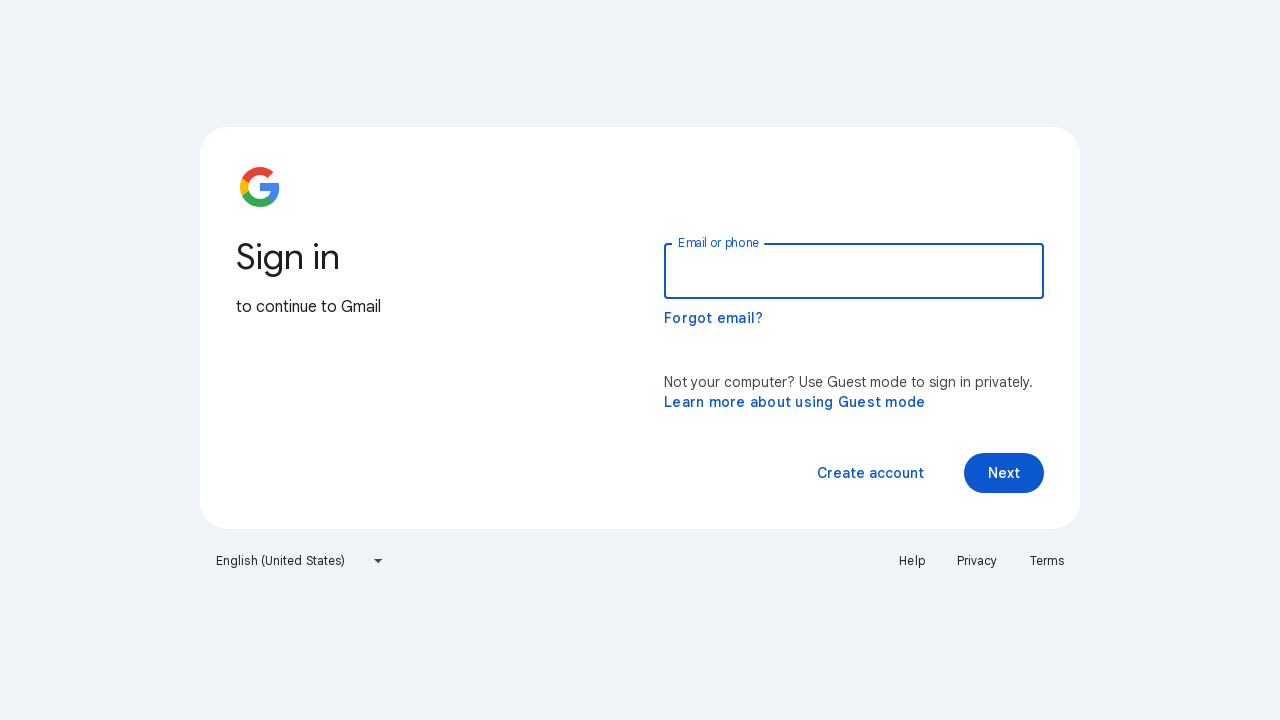

Clicked Privacy link and opened in new window at (977, 561) on a:text('Privacy')
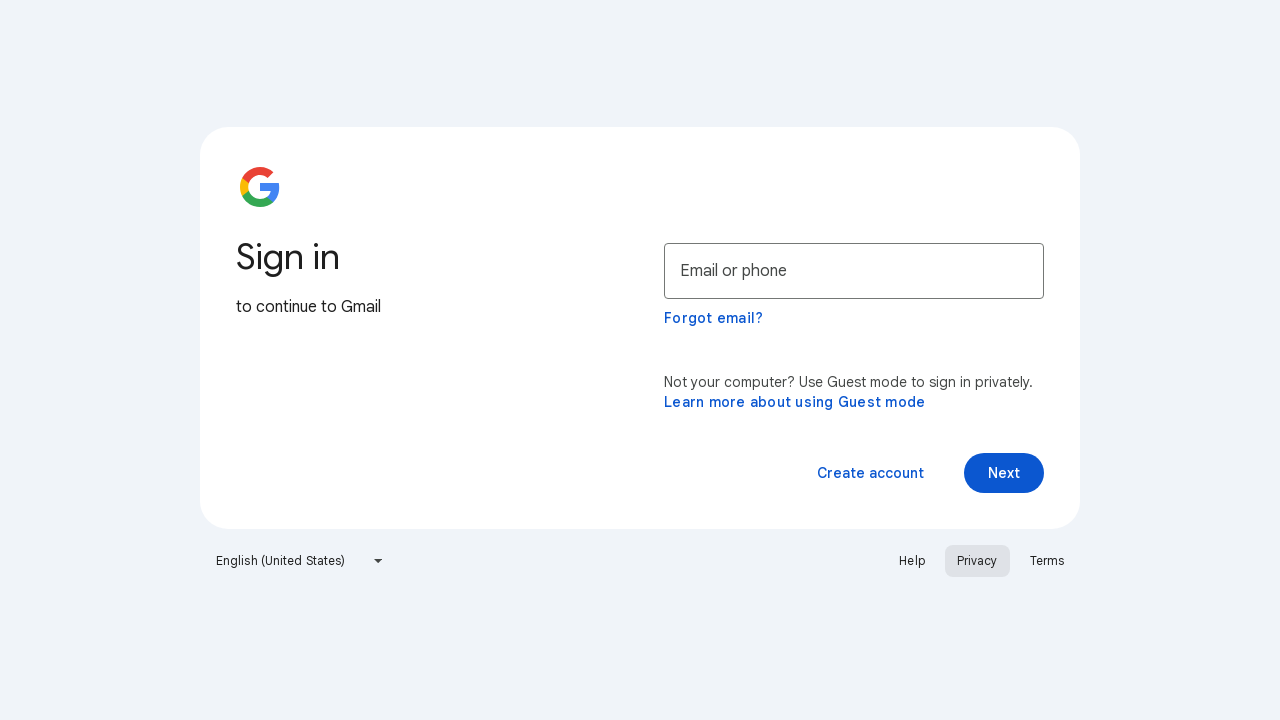

Clicked Help link and opened in new window at (912, 561) on a:text('Help')
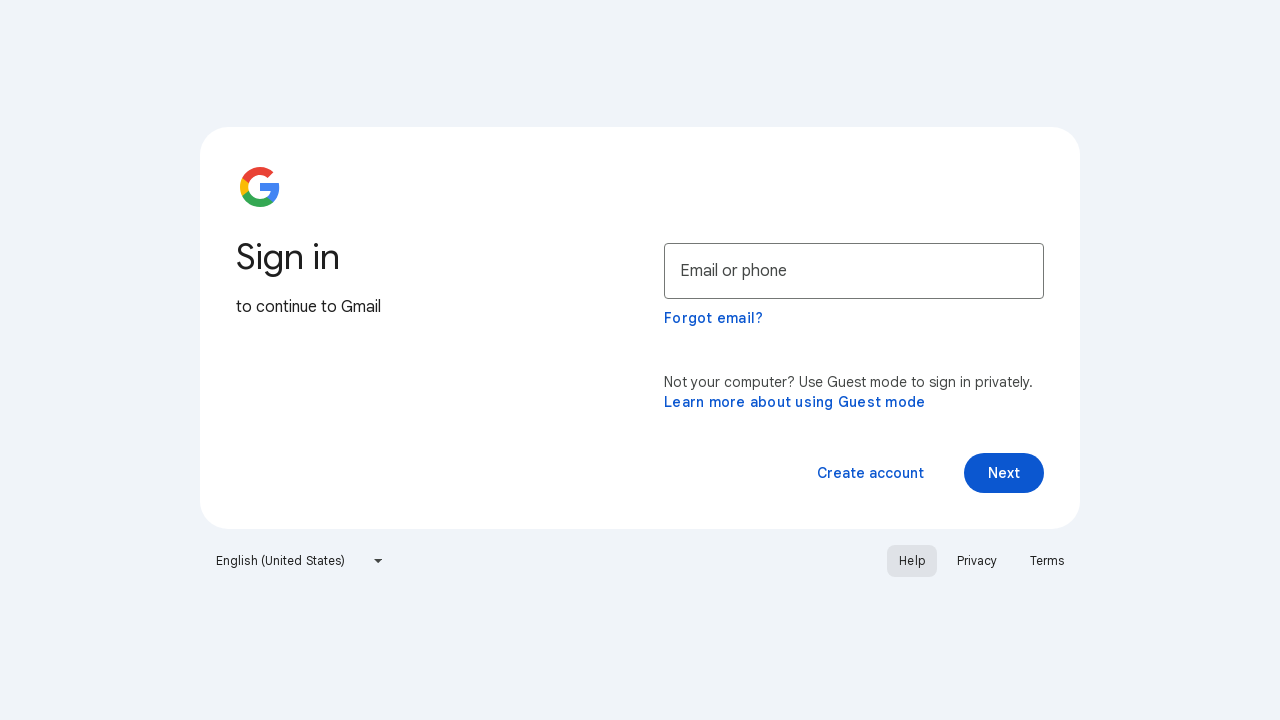

Brought window to front
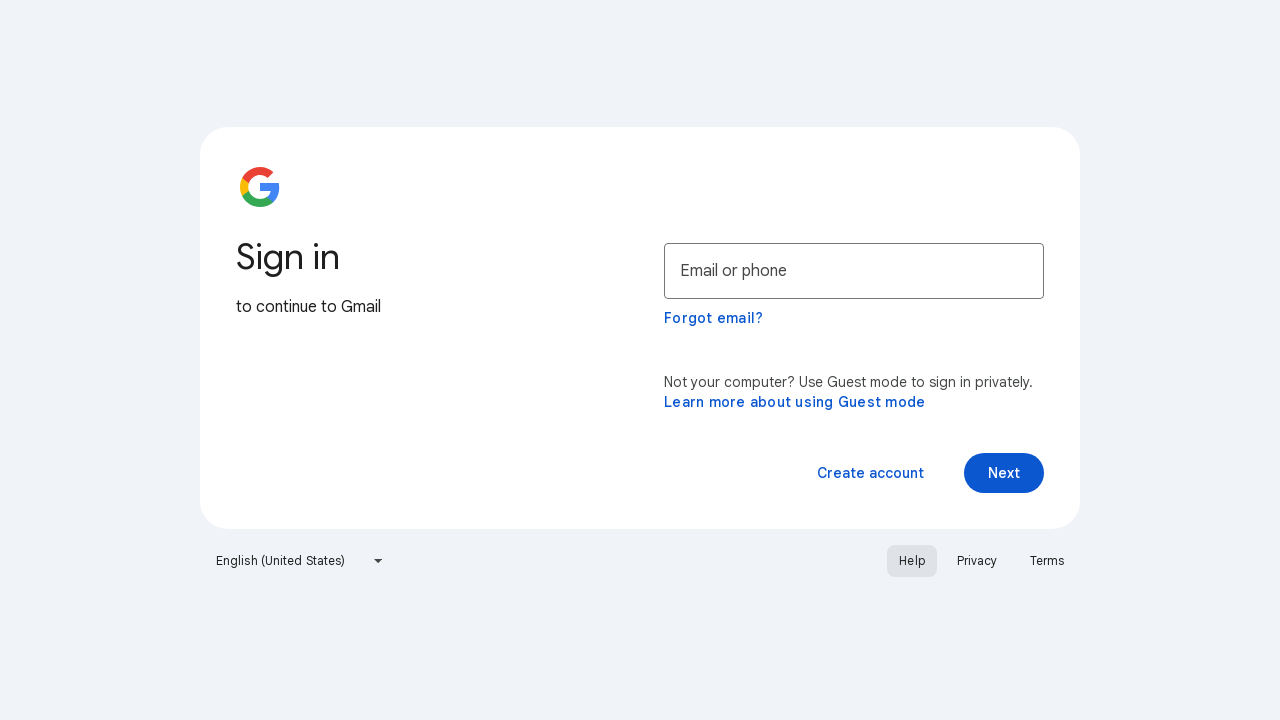

Brought window to front
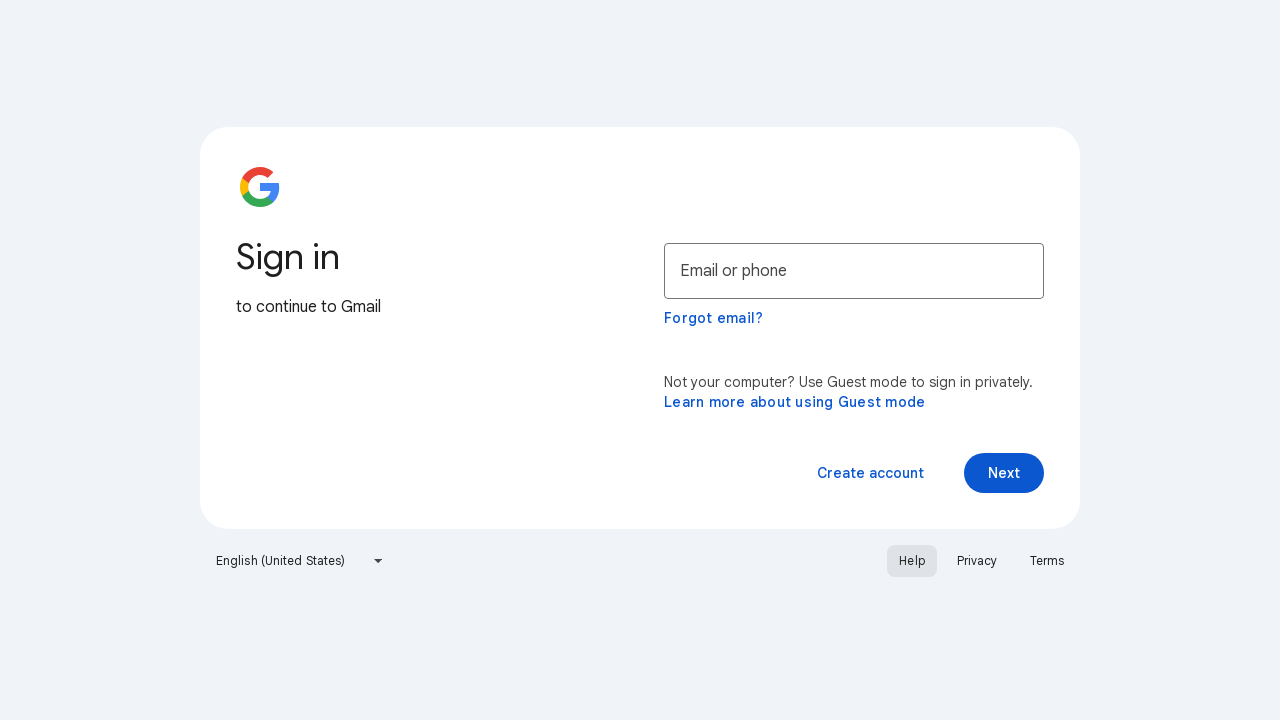

Terms of Service link not found in current window
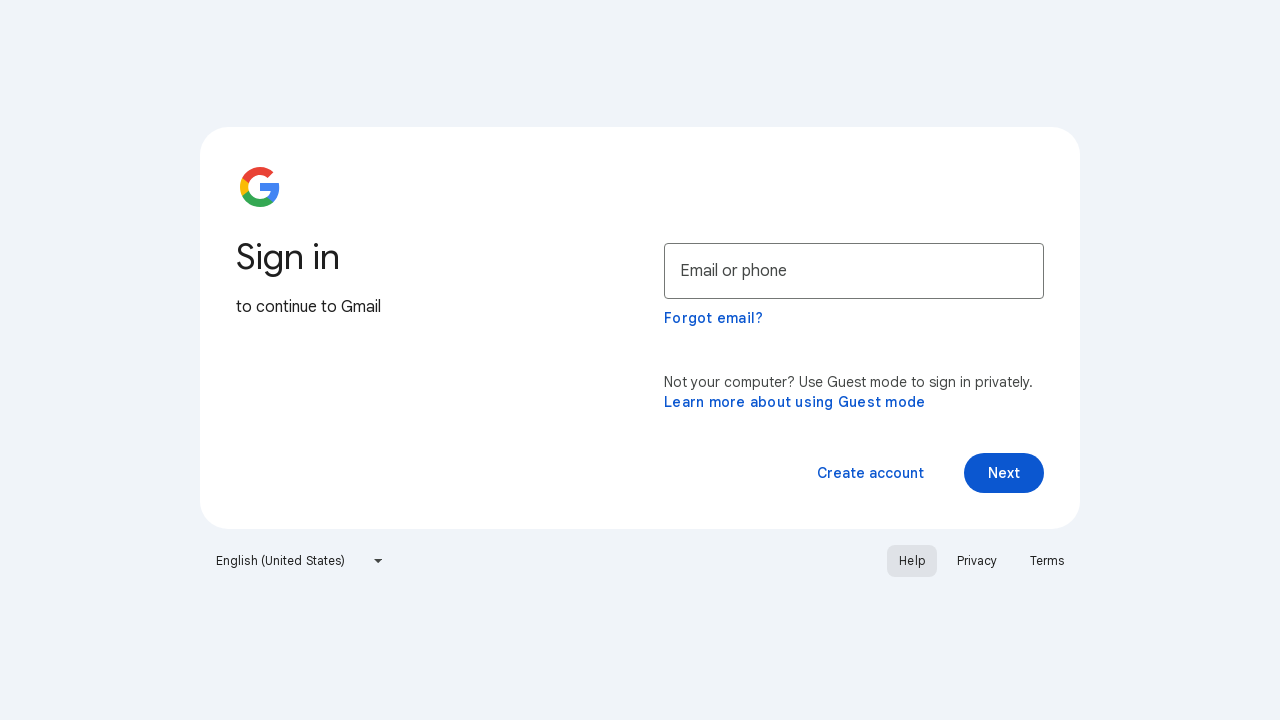

Brought window to front
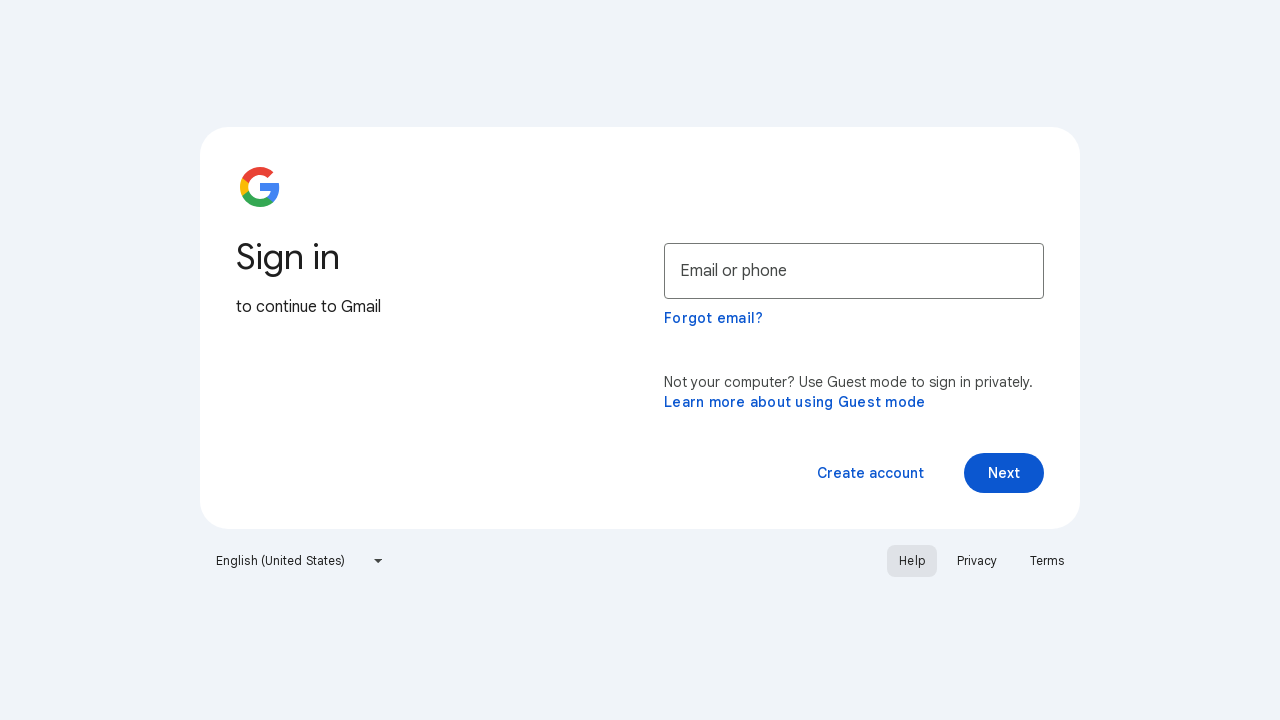

Clicked Terms of Service link at (296, 672) on a:text('Terms of Service')
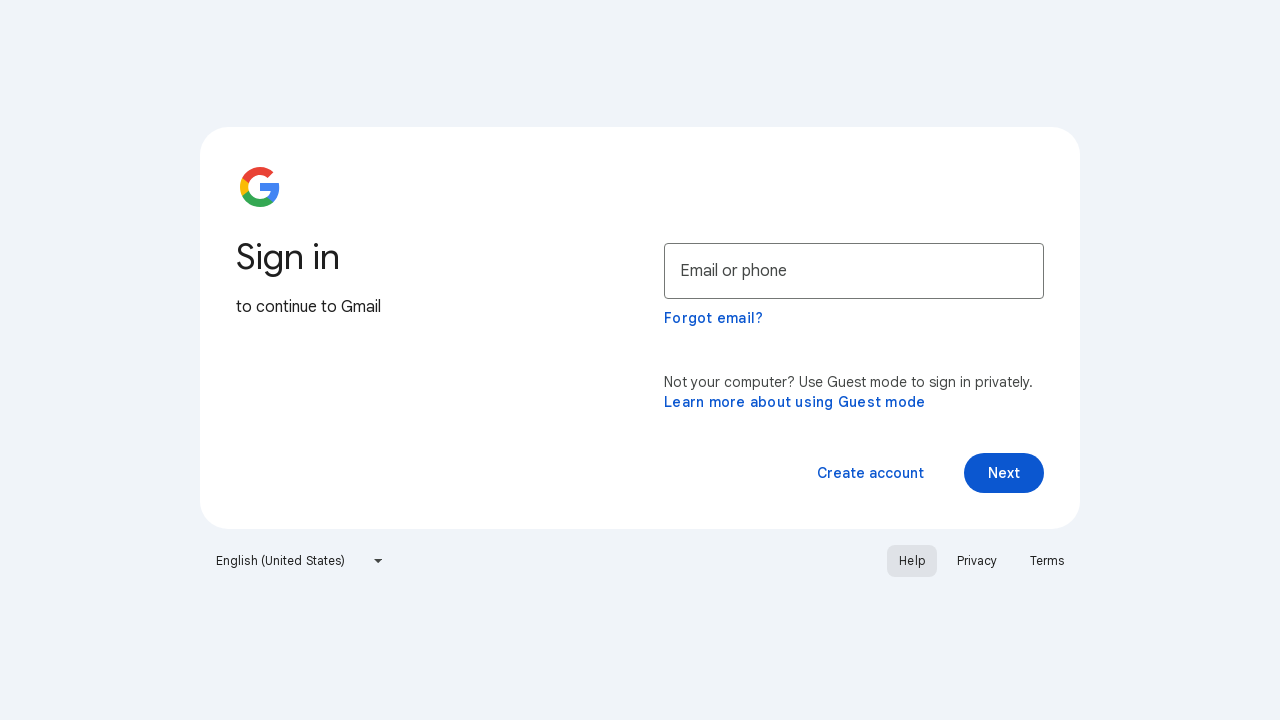

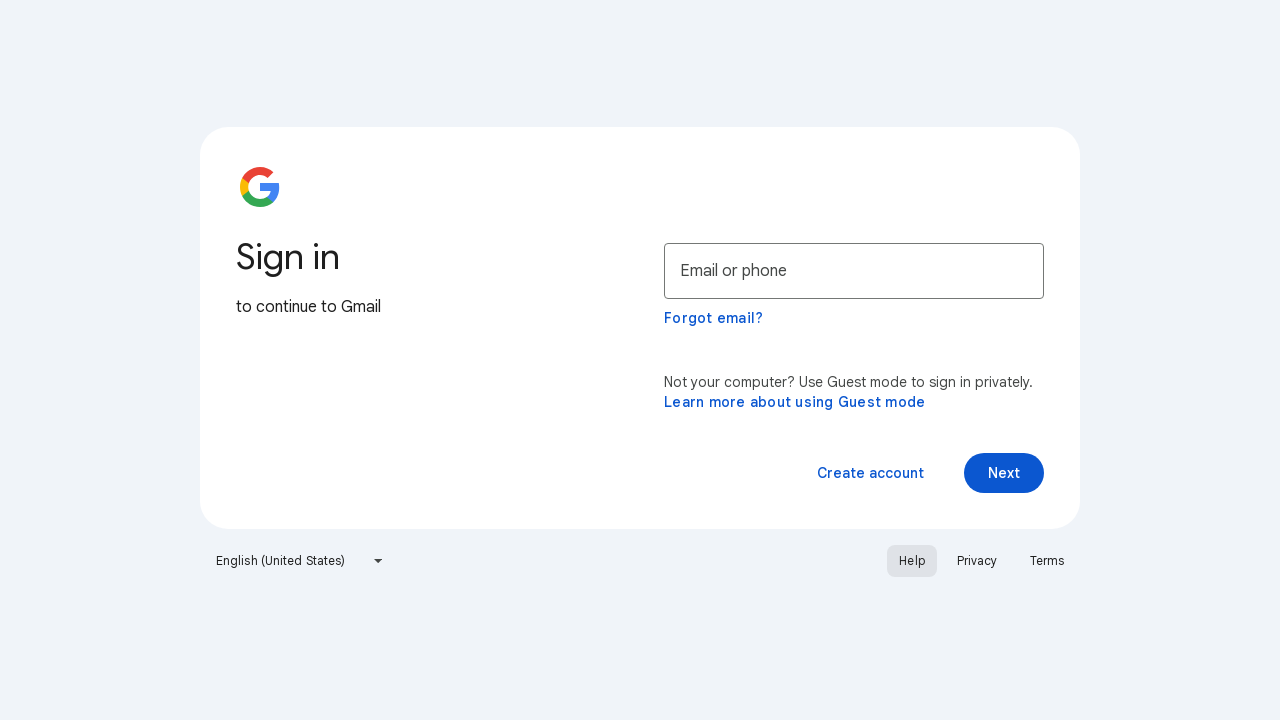